Submits a Google Form with pre-filled answers by clicking the submit button

Starting URL: https://docs.google.com/forms/d/e/1FAIpQLSfchqVHQ1I89K3MBv081j9gJJfA7zZ6fyTpua3K6Hk5FUFH-w/viewform?usp=pp_url&entry.824939393=3&entry.1148448411=Option+2&entry.1093979098=Option+2&entry.539828997=Yes

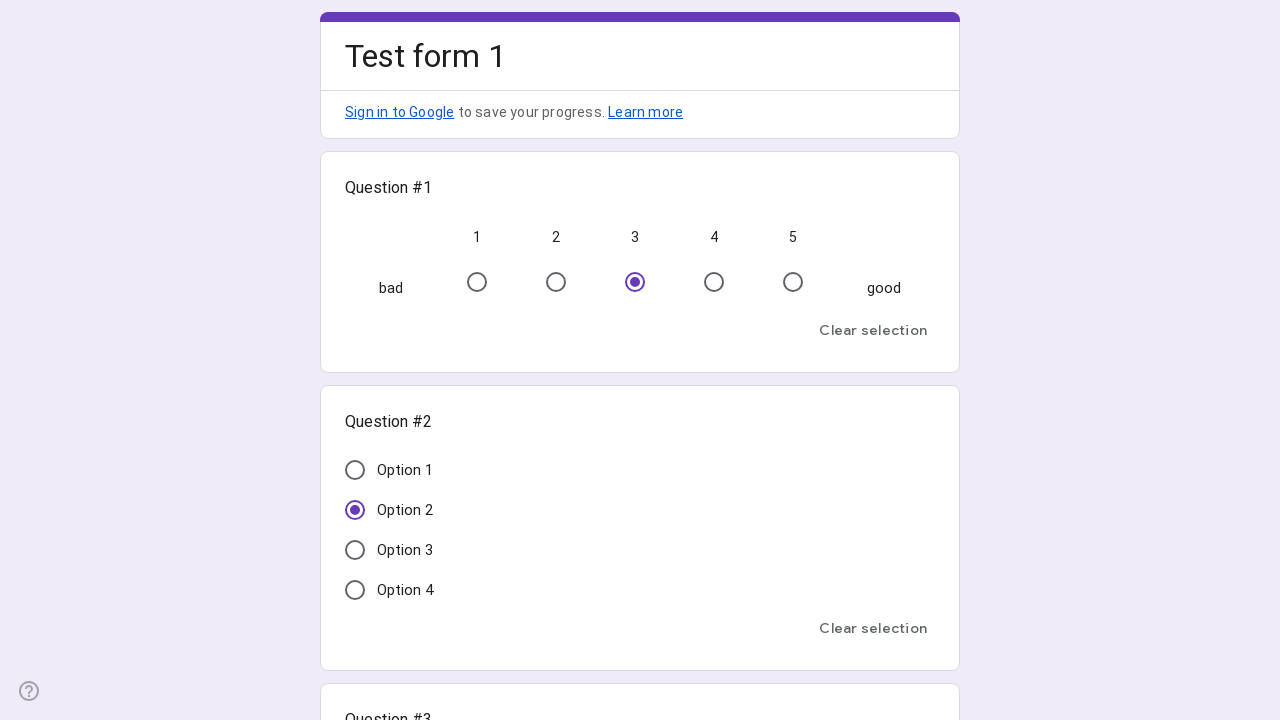

Waited for submit button to be present
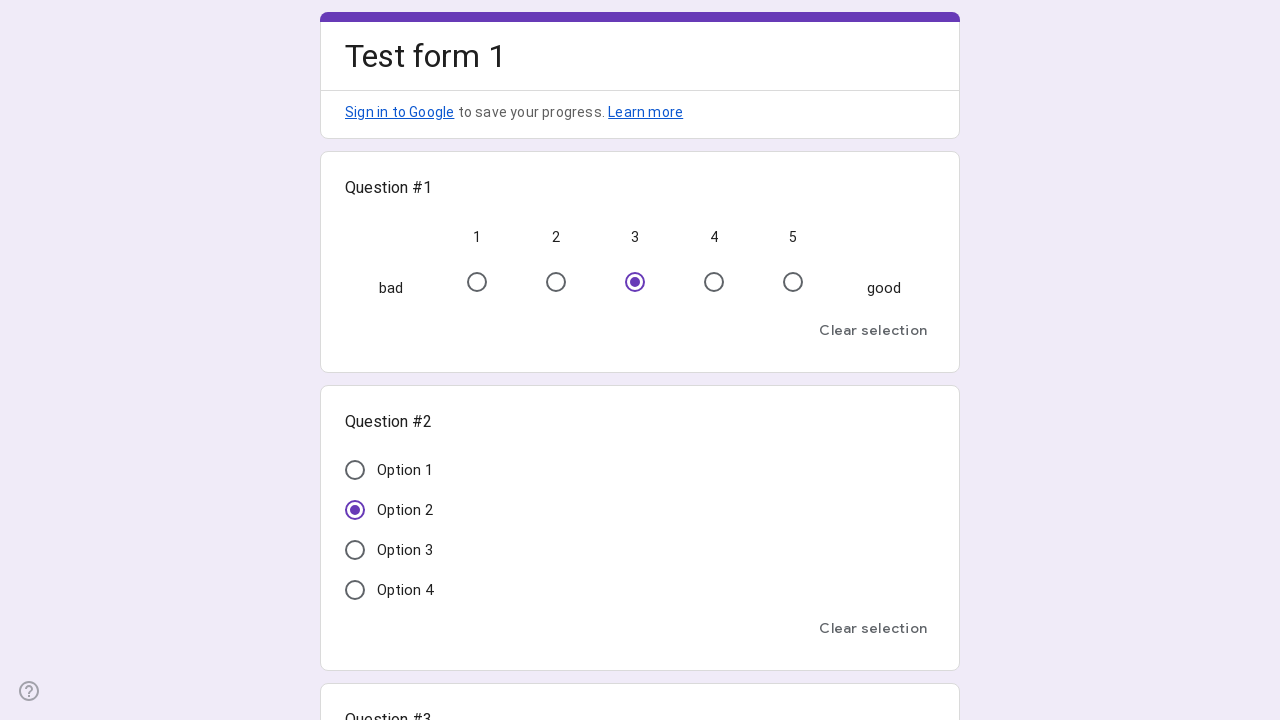

Clicked the submit button to submit the Google Form at (368, 534) on xpath=//*[@id="mG61Hd"]/div[2]/div/div[3]/div[1]/div[1]/div
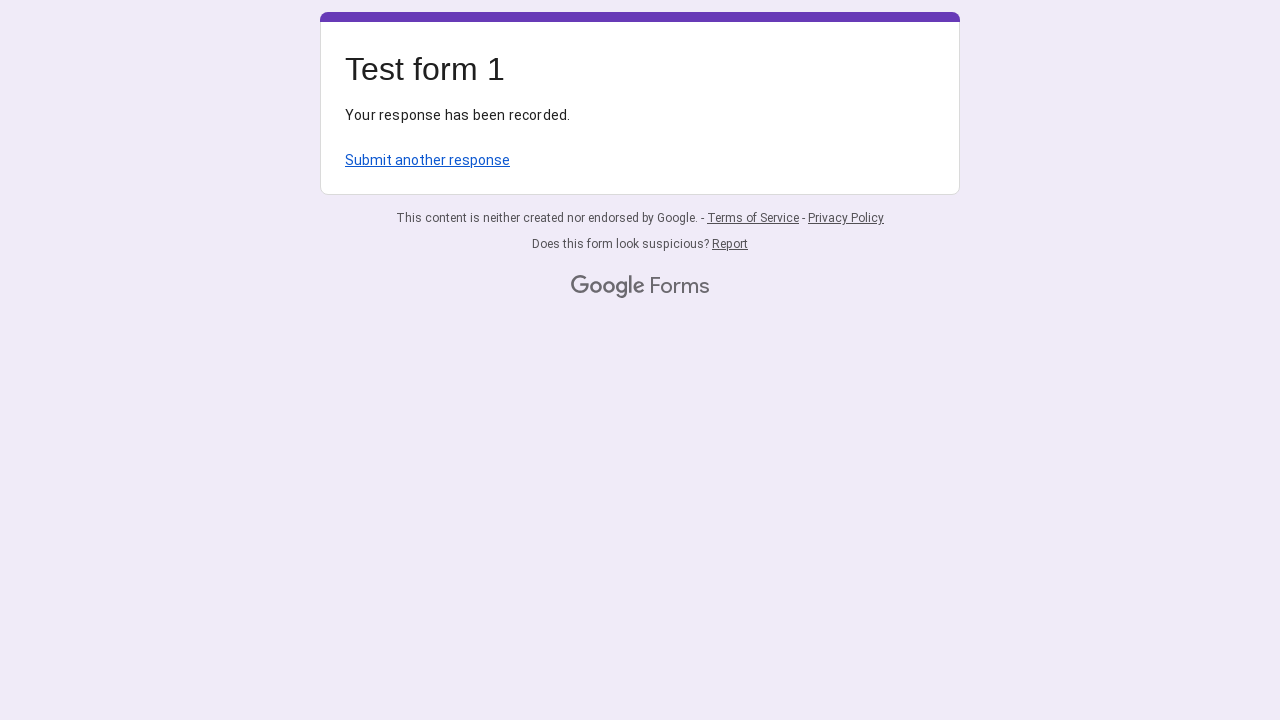

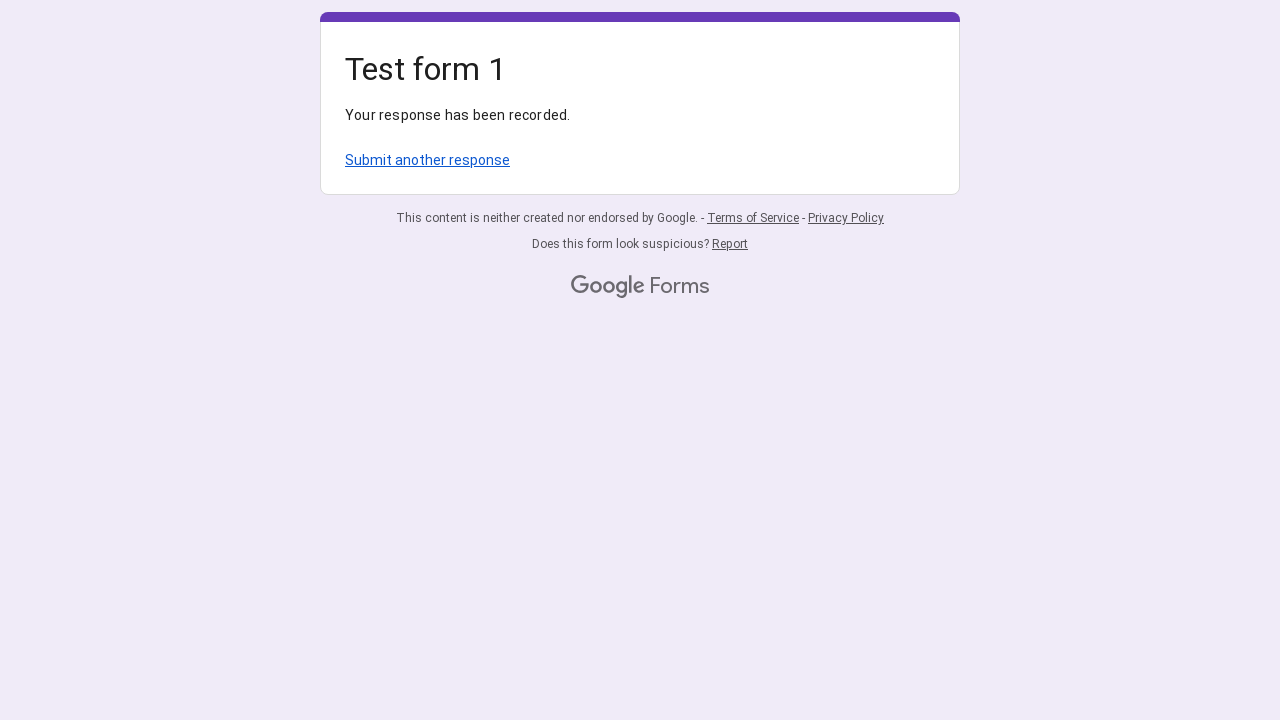